Navigates to Buildkite website and waits for the page to load

Starting URL: https://buildkite.com/

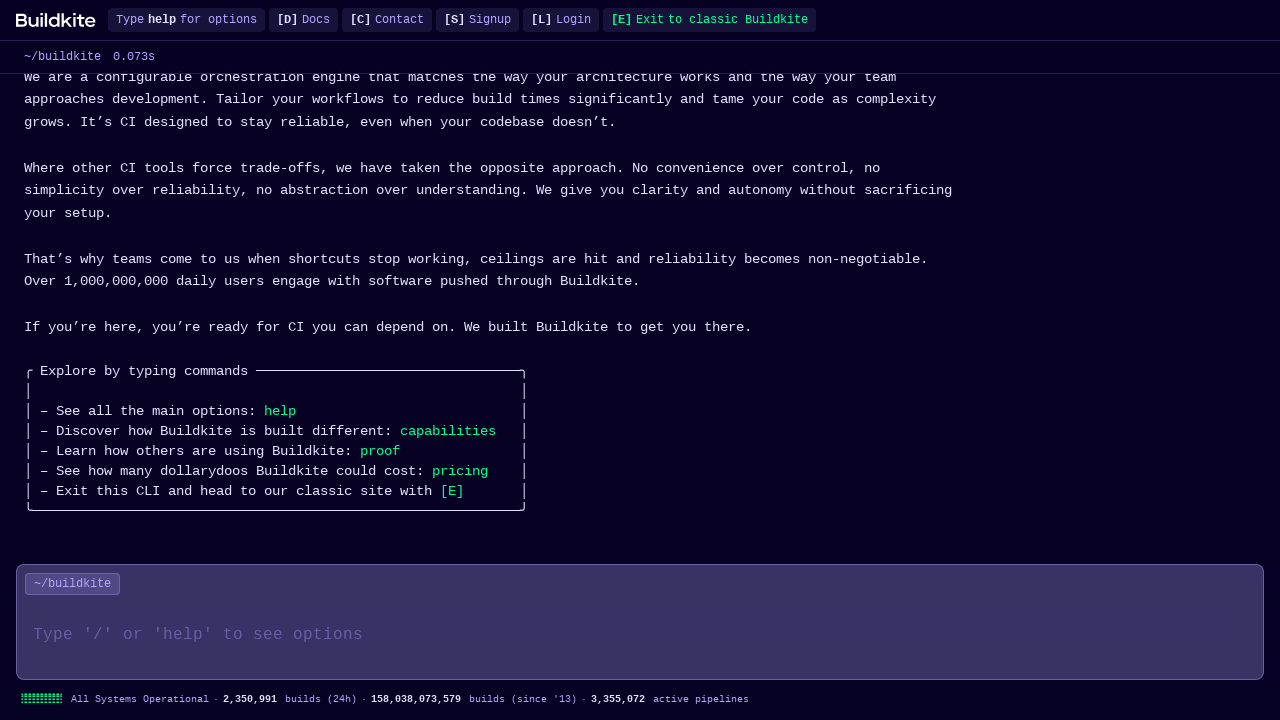

Waited for page to reach network idle state
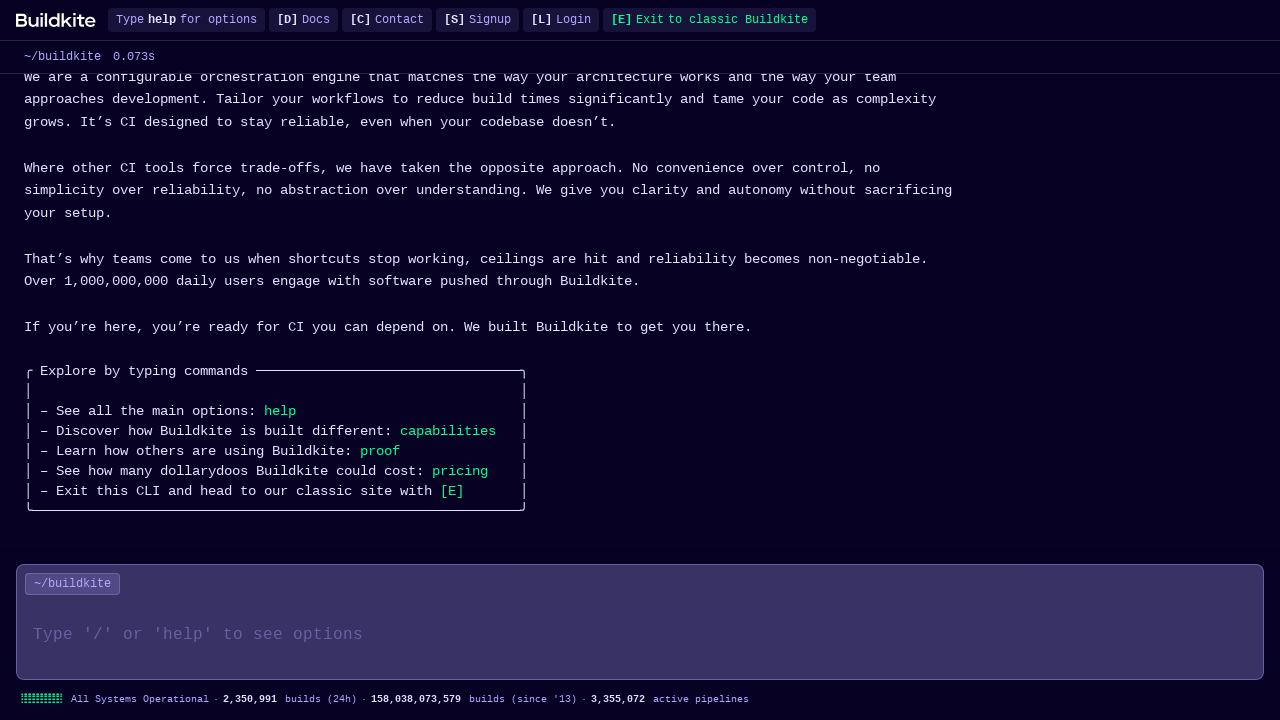

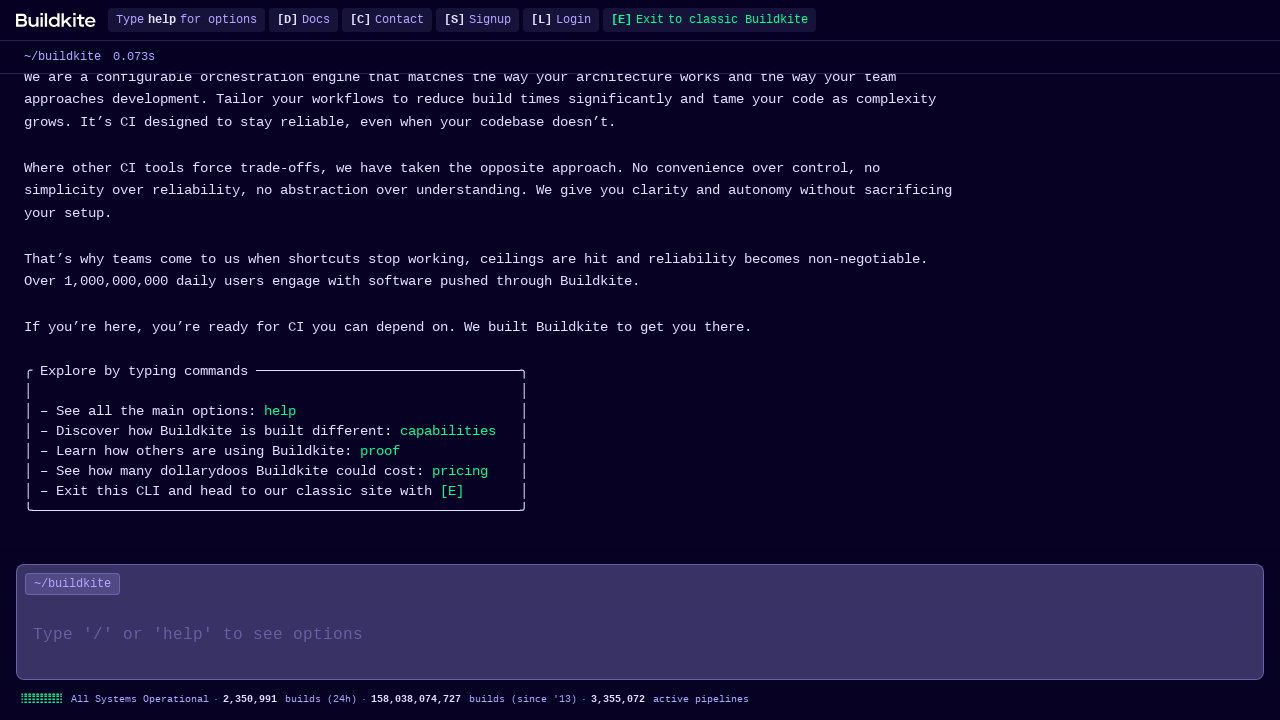